Tests navigation to Dialog boxes page under Chapter 4 and verifies the page loads

Starting URL: https://bonigarcia.dev/selenium-webdriver-java/

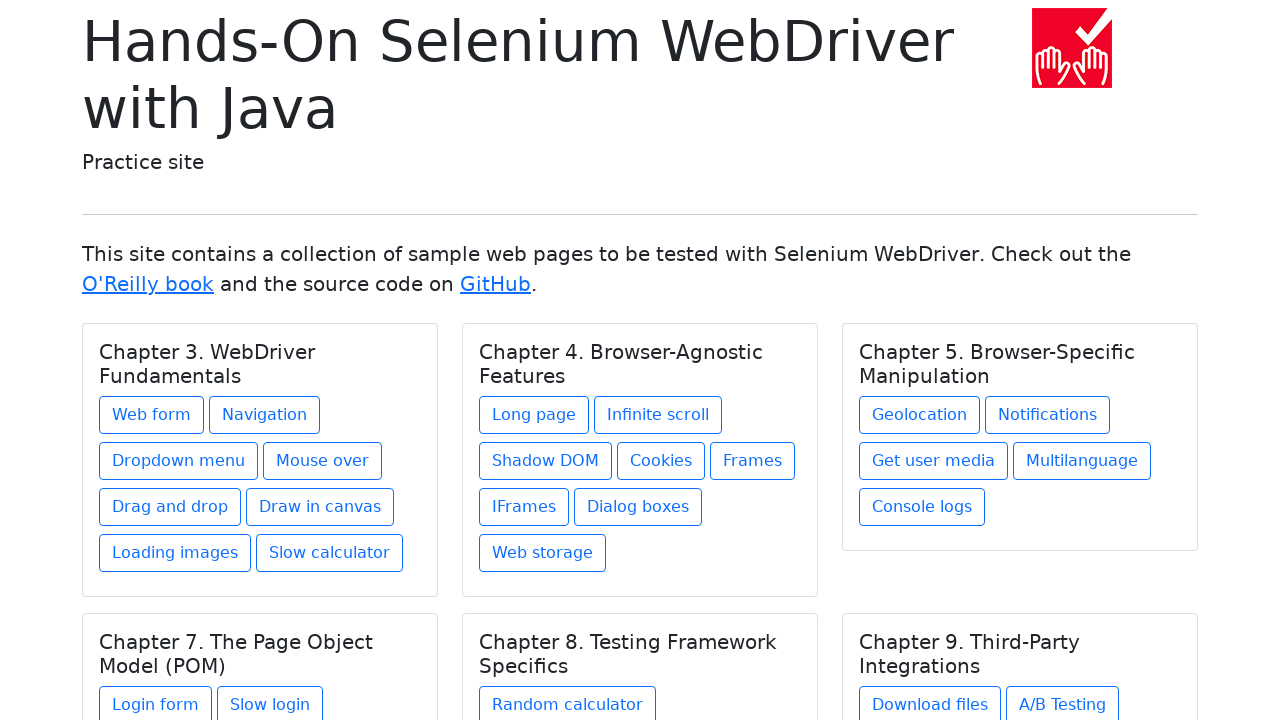

Clicked on Dialog boxes link (7th link under Chapter 4) at (638, 507) on //div[@class='card-body']/h5[contains(@class, 'card-title') and text() = 'Chapte
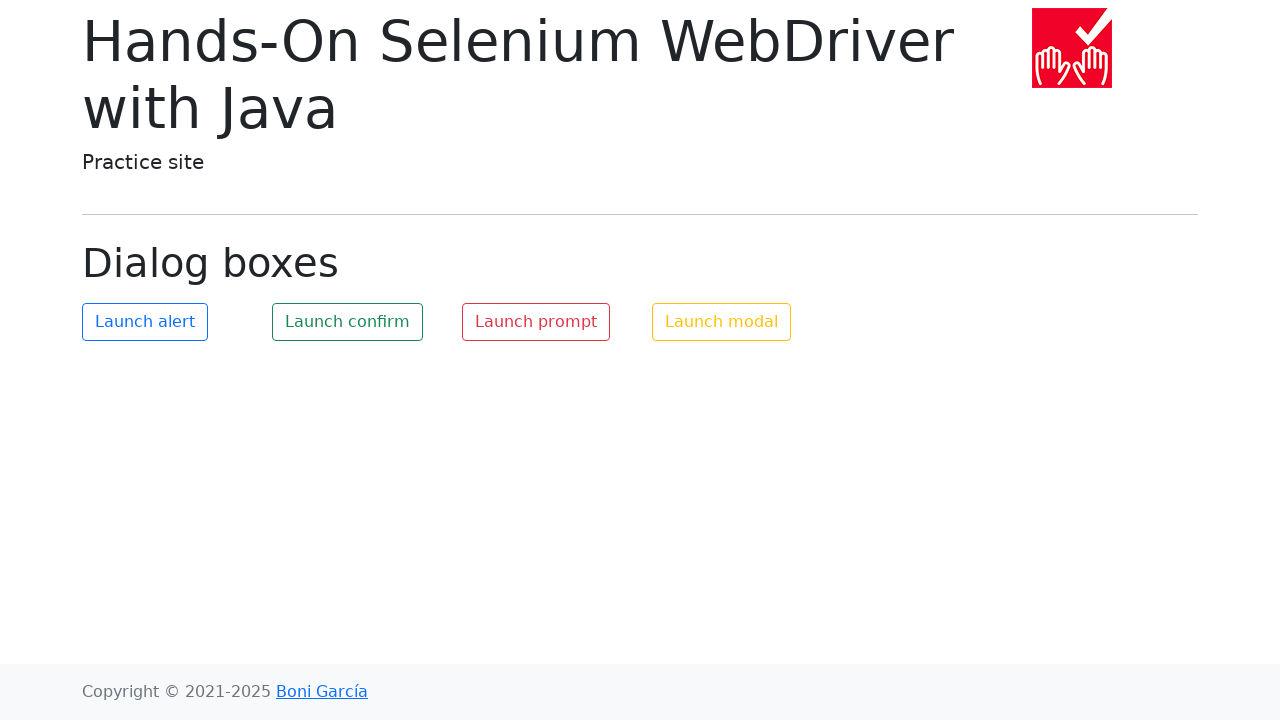

Dialog boxes page loaded - page header element is visible
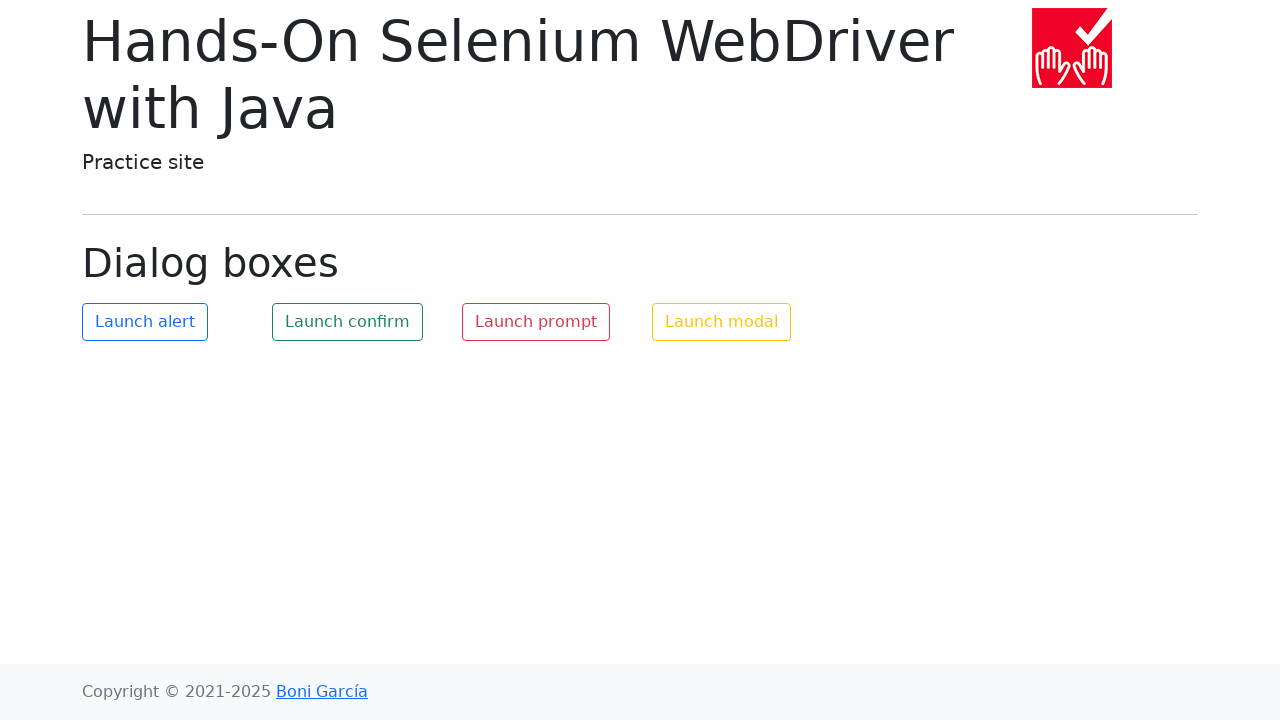

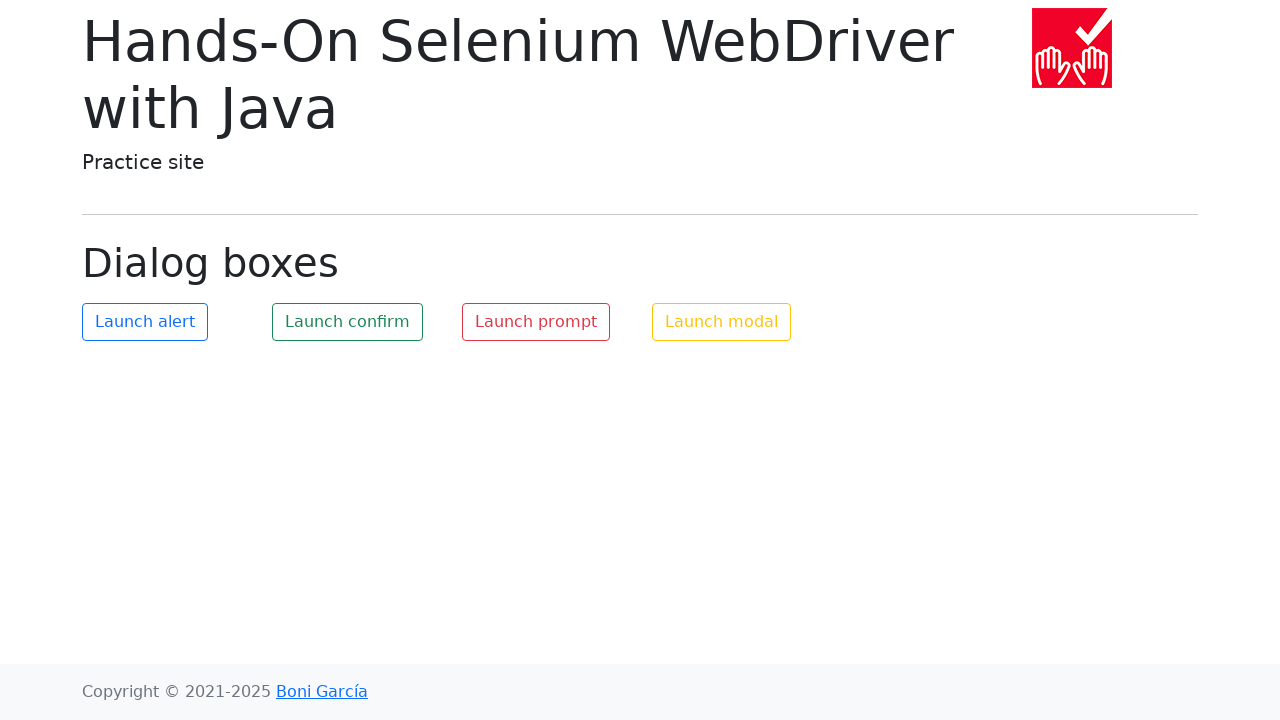